Tests that a saved change to an employee name persists after saving and switching between employees

Starting URL: https://devmountain-qa.github.io/employee-manager/1.2_Version/index.html

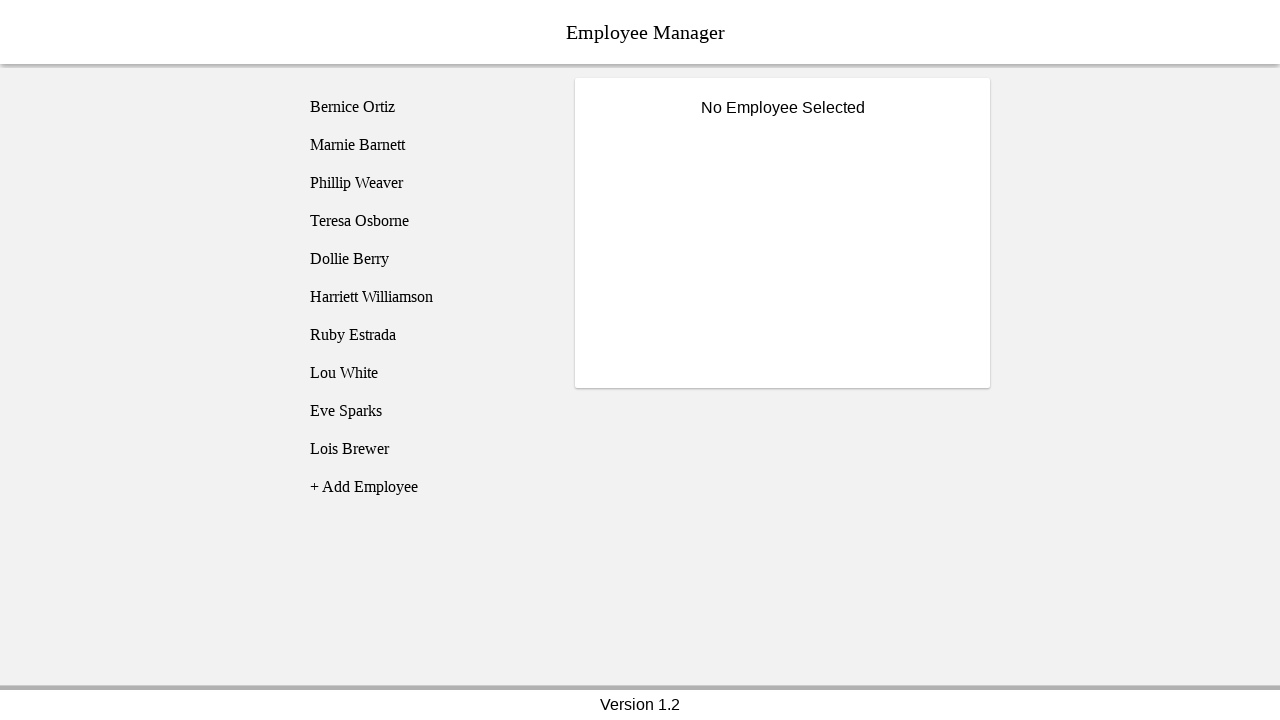

Clicked on employee 1 (Bernice Ortiz) at (425, 107) on [name='employee1']
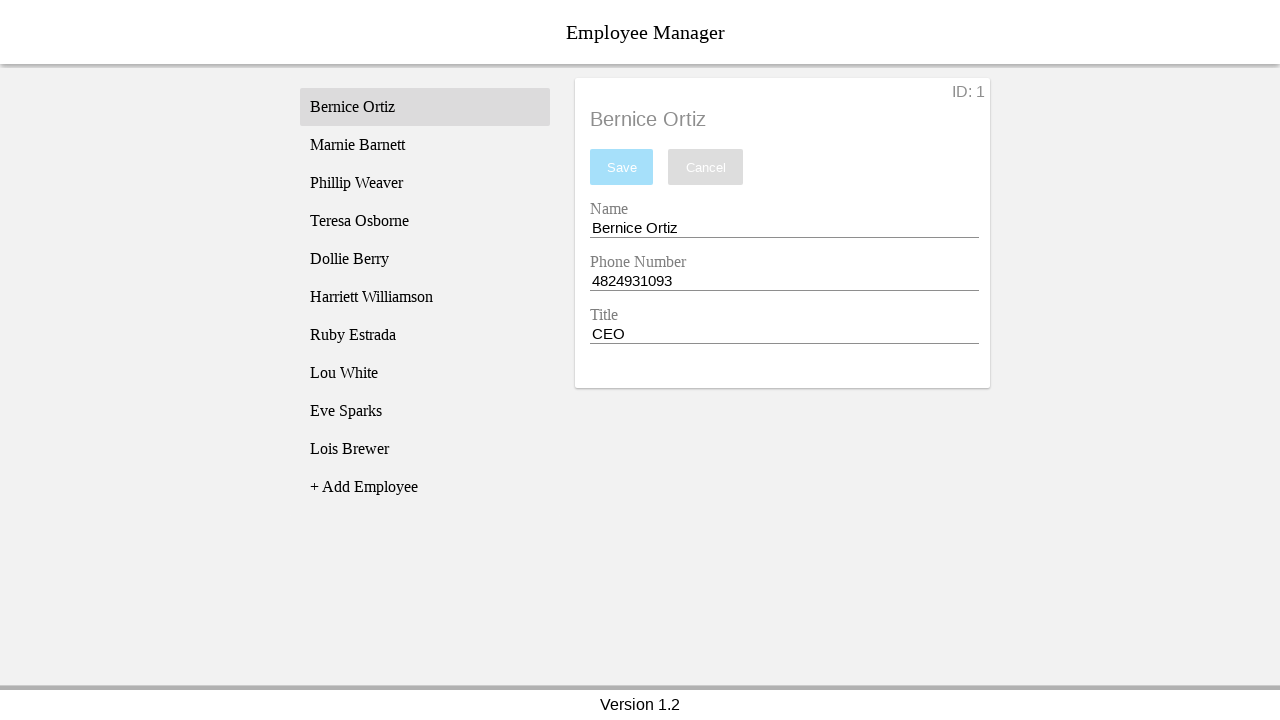

Employee 1 selector became visible
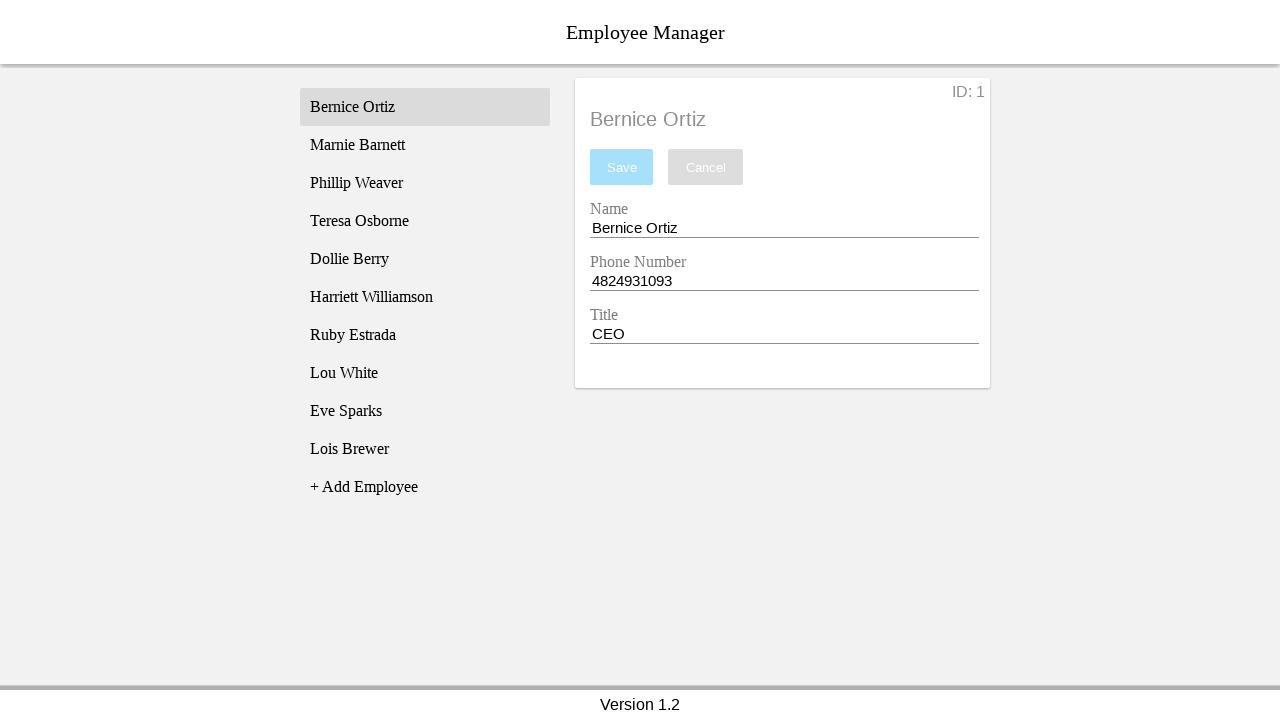

Filled name entry field with 'Test Name' on [name='nameEntry']
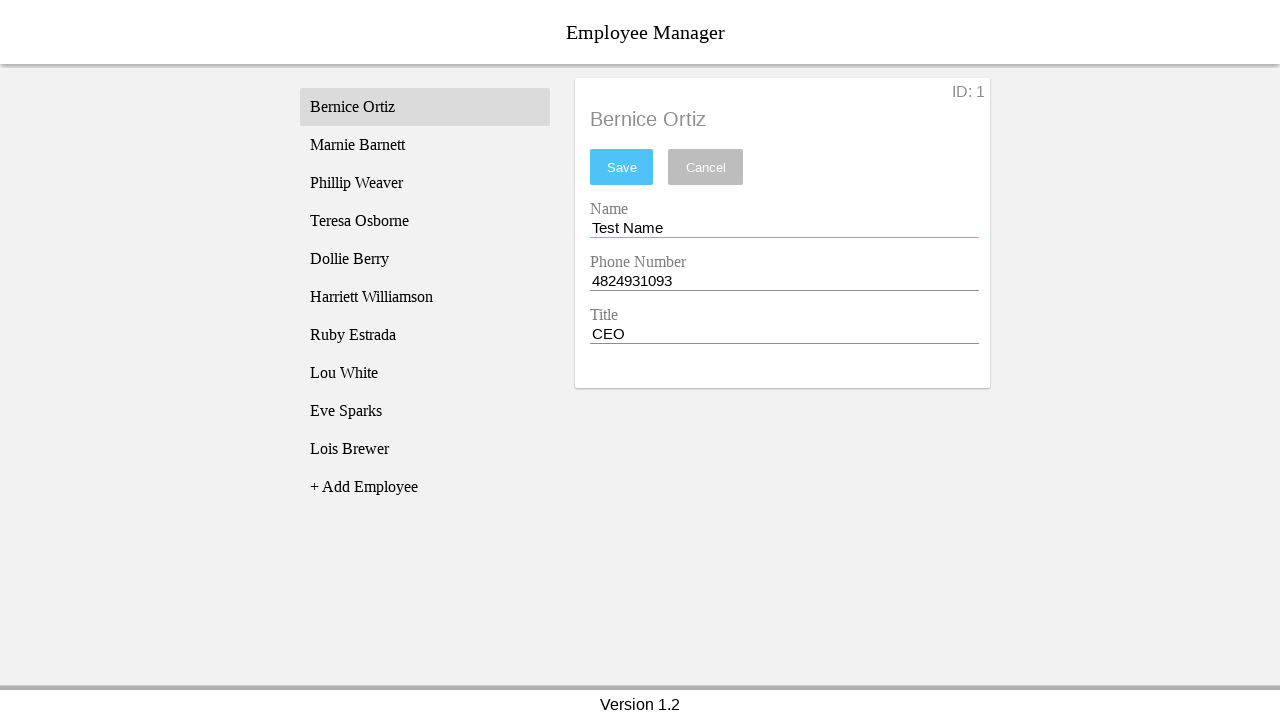

Clicked save button to save the name change at (622, 167) on #saveBtn
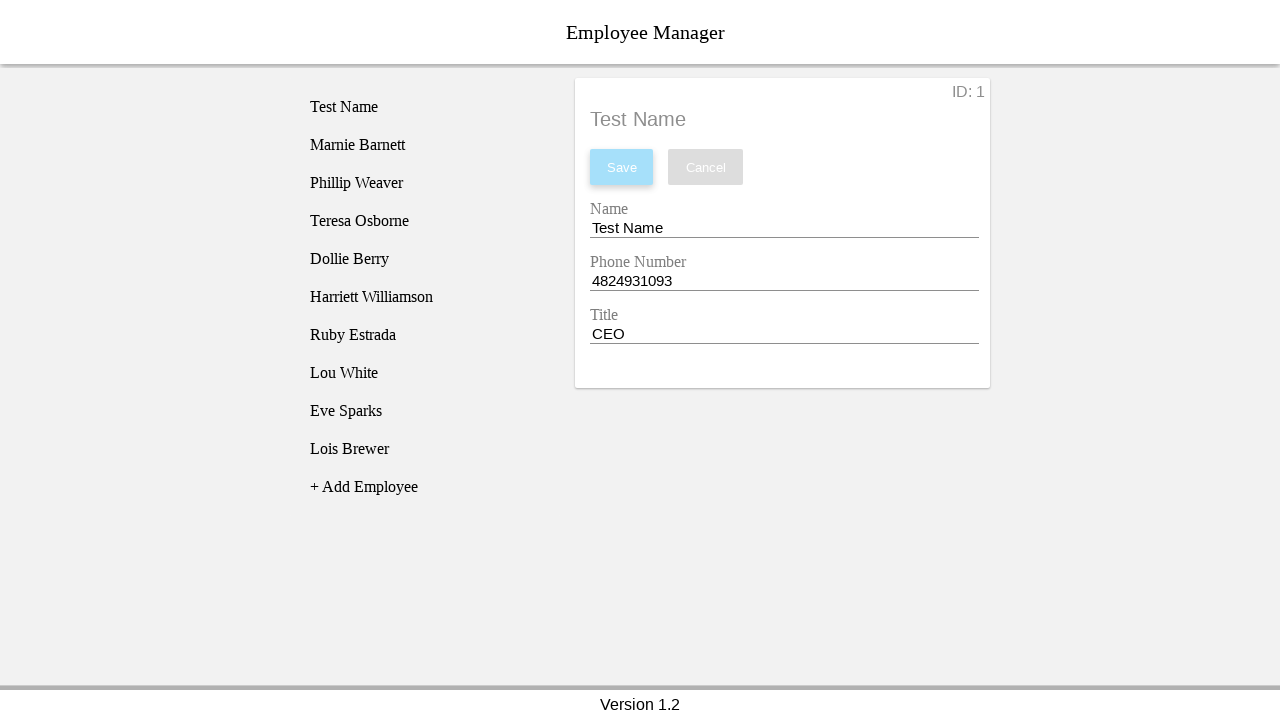

Clicked on employee 3 (Phillip Weaver) at (425, 183) on [name='employee3']
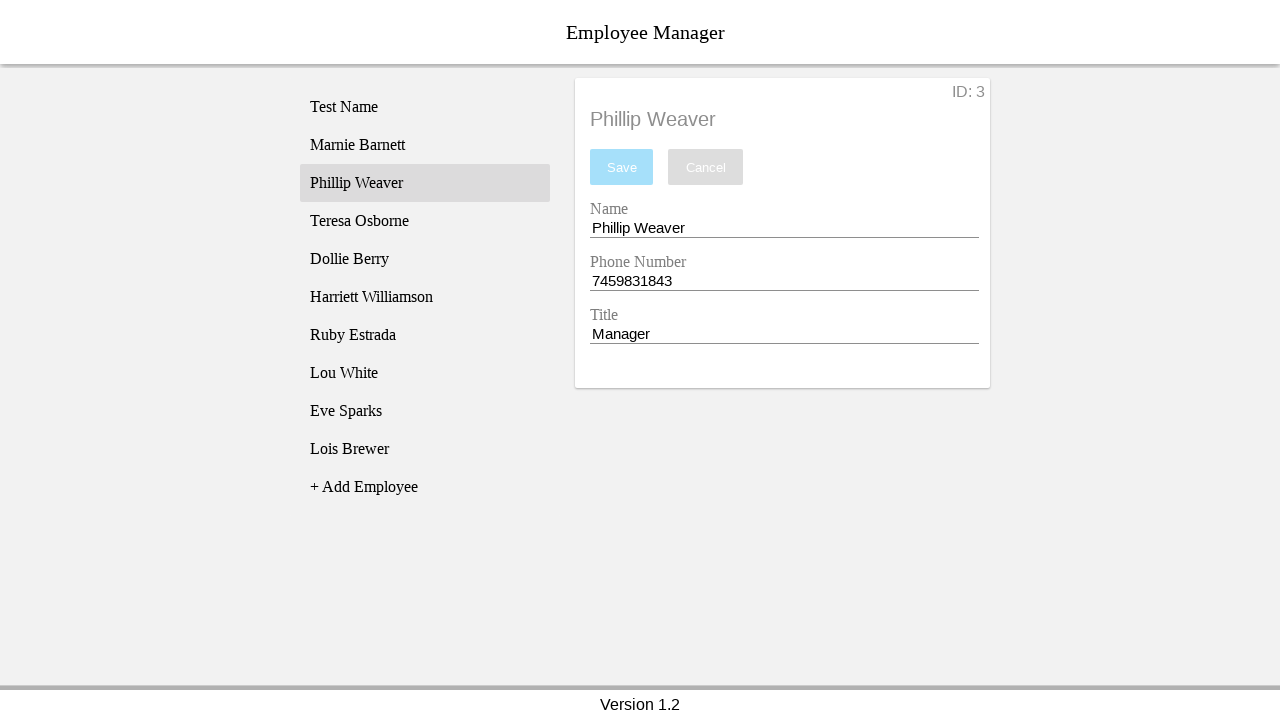

Employee 3 selector became visible
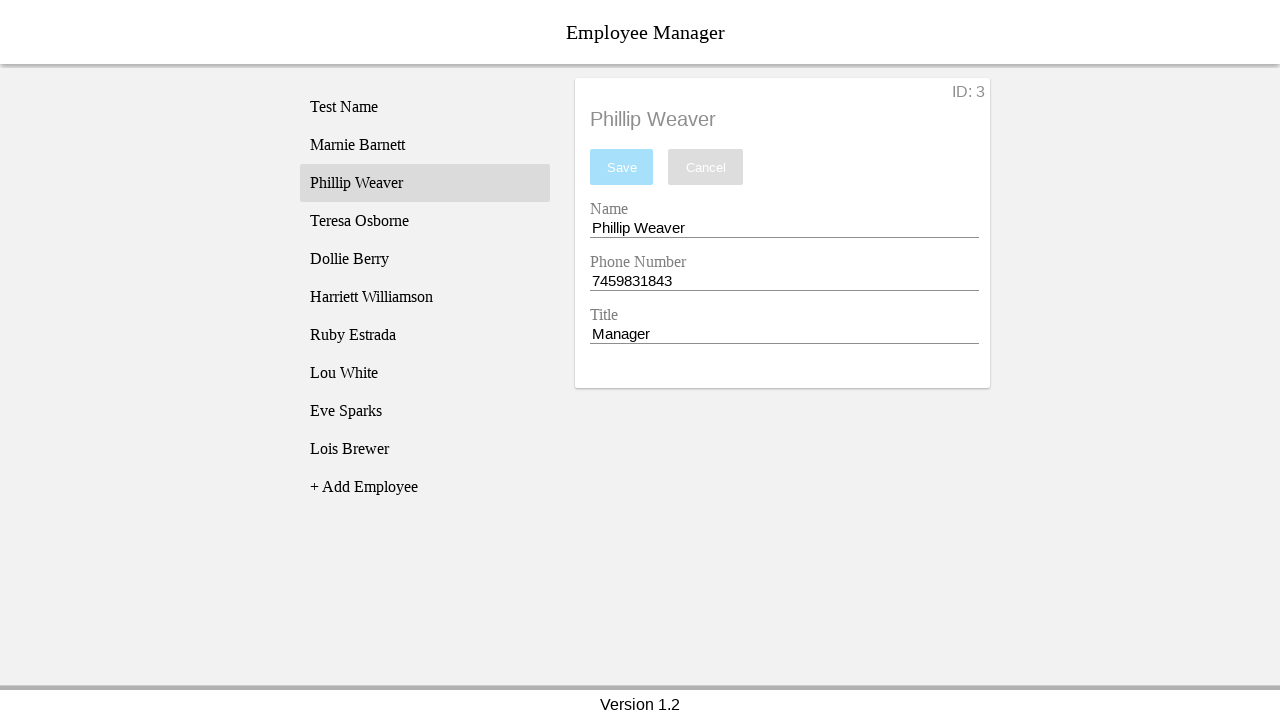

Clicked back on employee 1 to verify name change persisted at (425, 107) on [name='employee1']
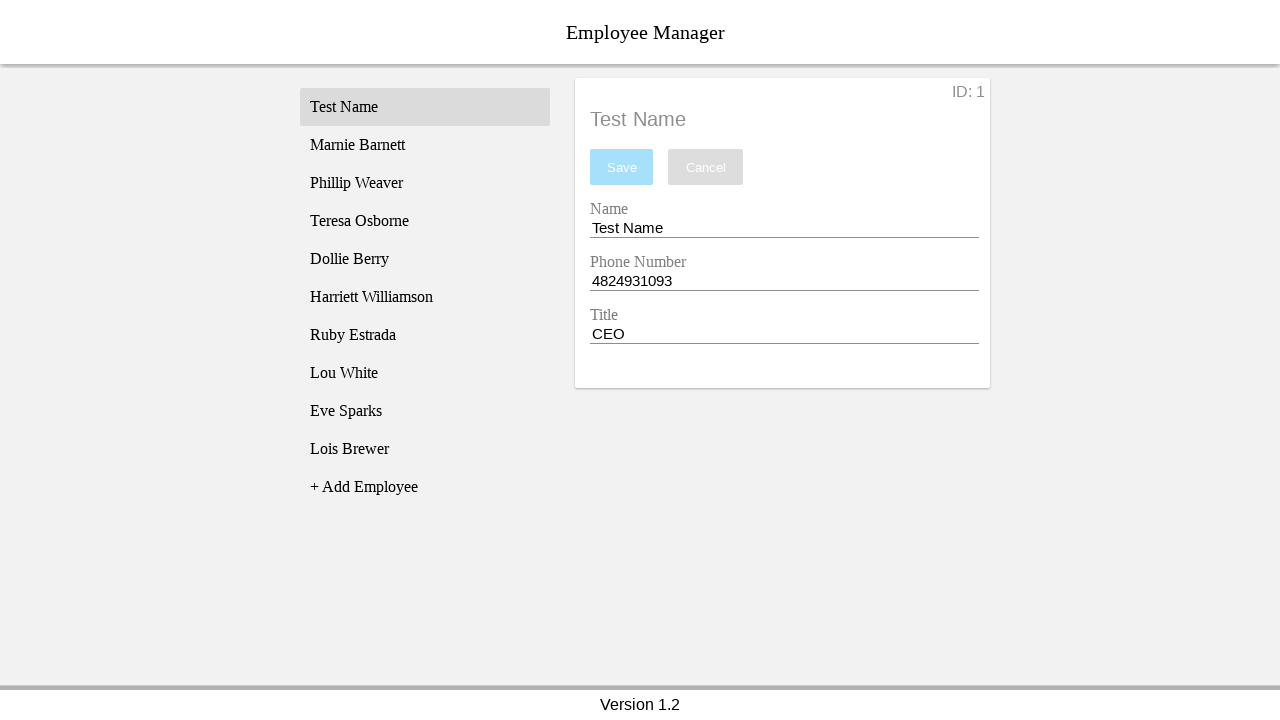

Employee 1 selector became visible again
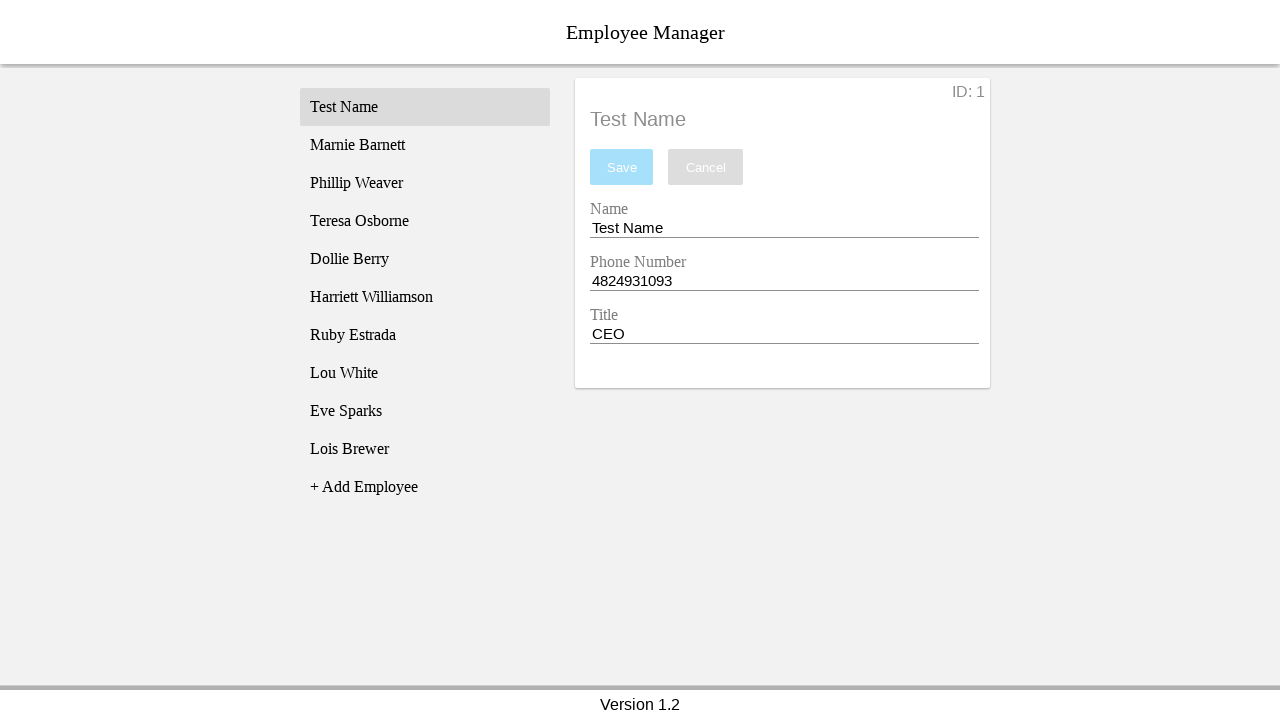

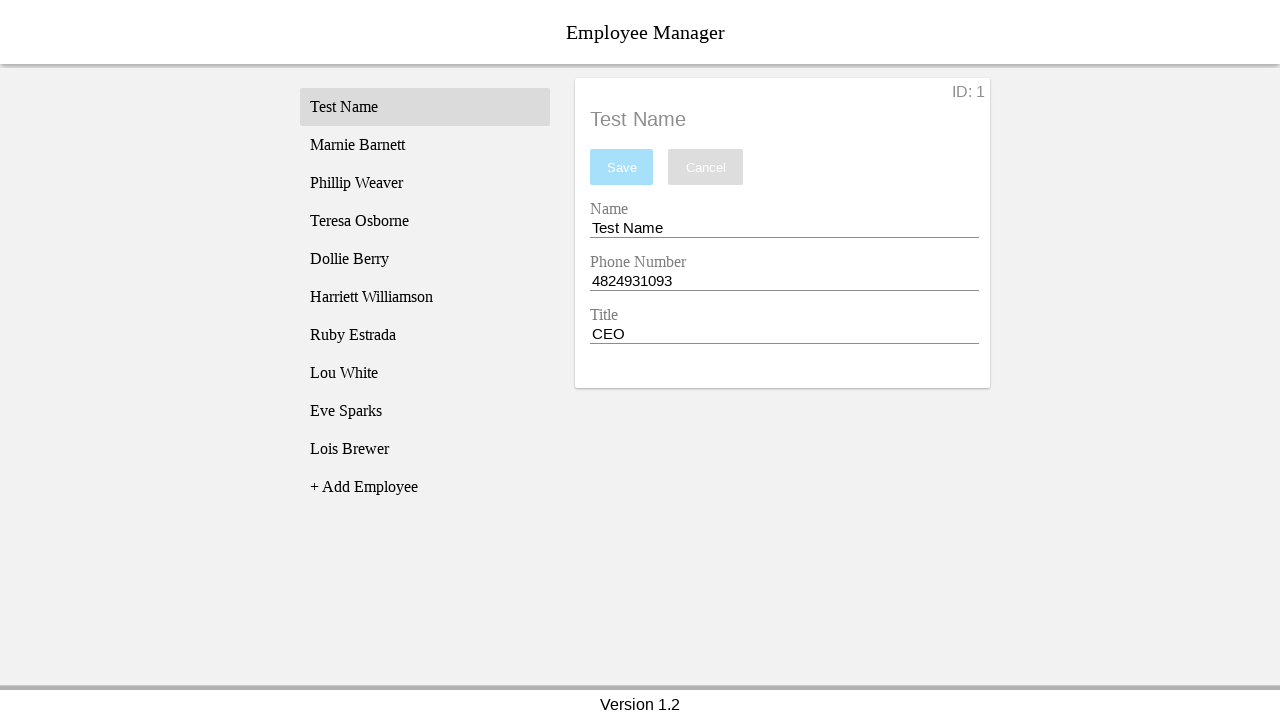